Tests jQuery UI drag and drop functionality by dragging an element and dropping it onto a target area within an iframe

Starting URL: https://jqueryui.com/droppable

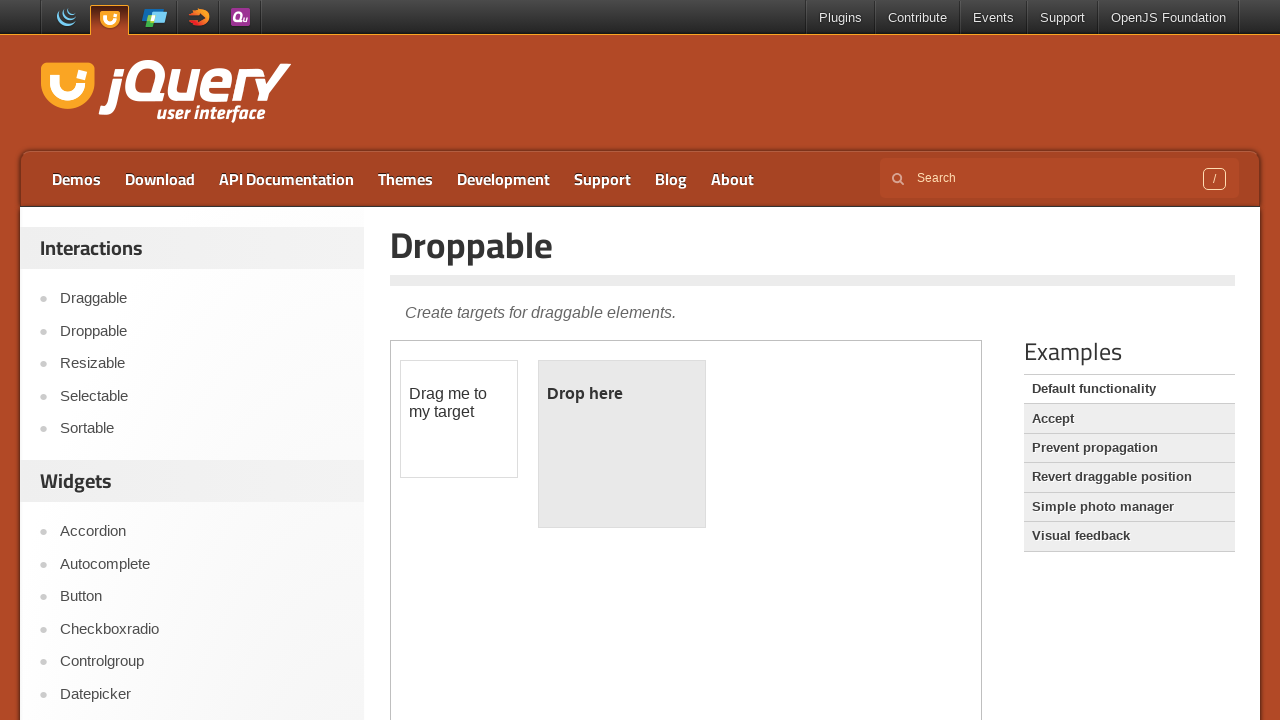

Located the jQuery UI droppable demo iframe
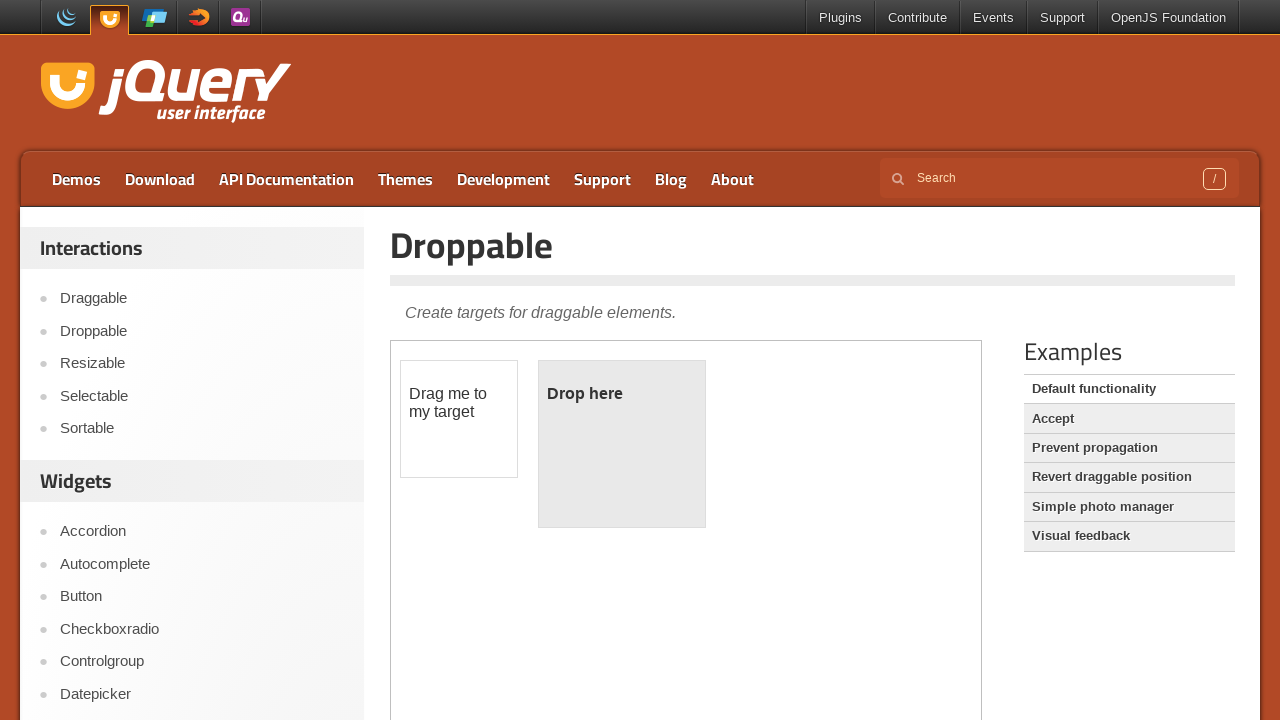

Located the draggable element 'Drag me to my target'
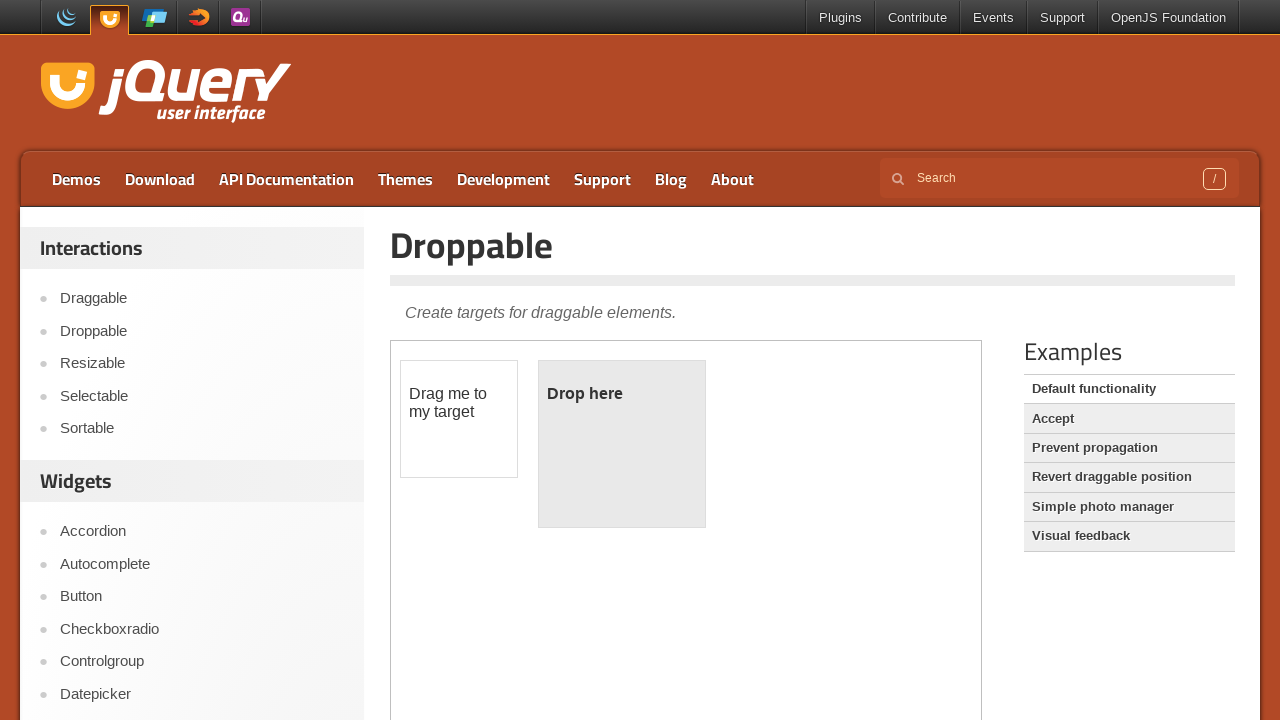

Located the droppable target element 'Drop here'
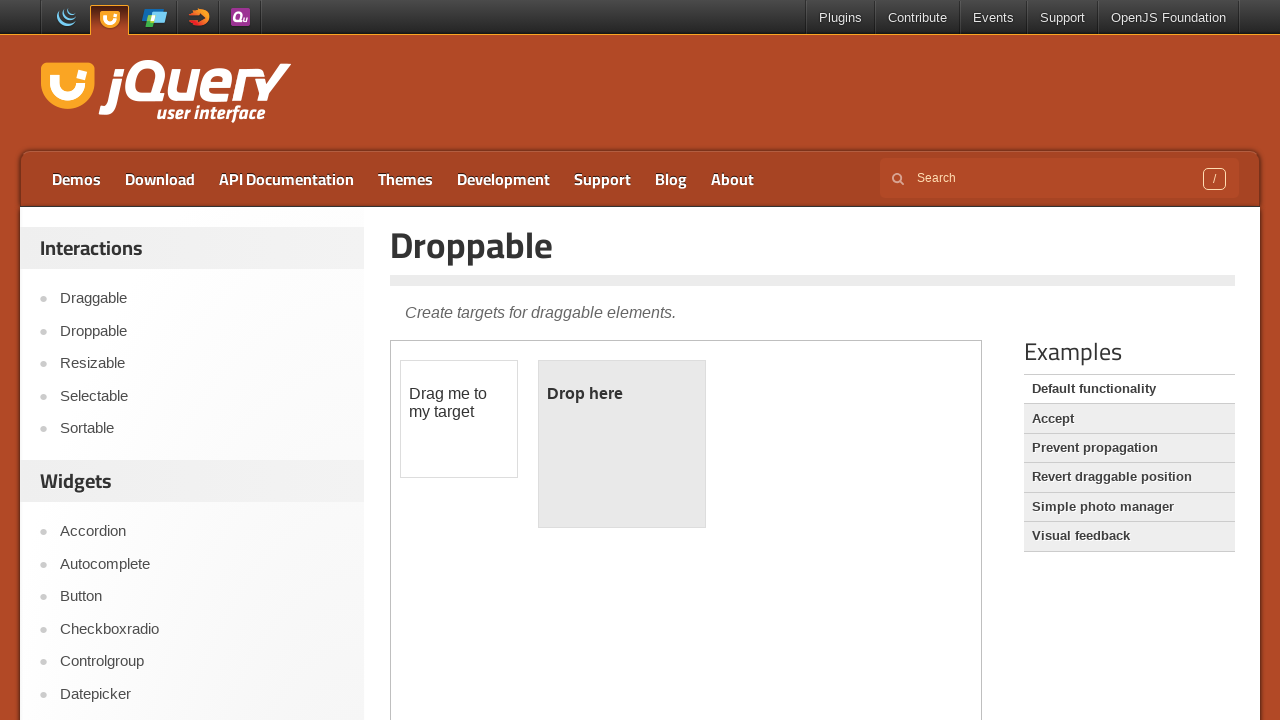

Dragged the element and dropped it onto the target area at (622, 394)
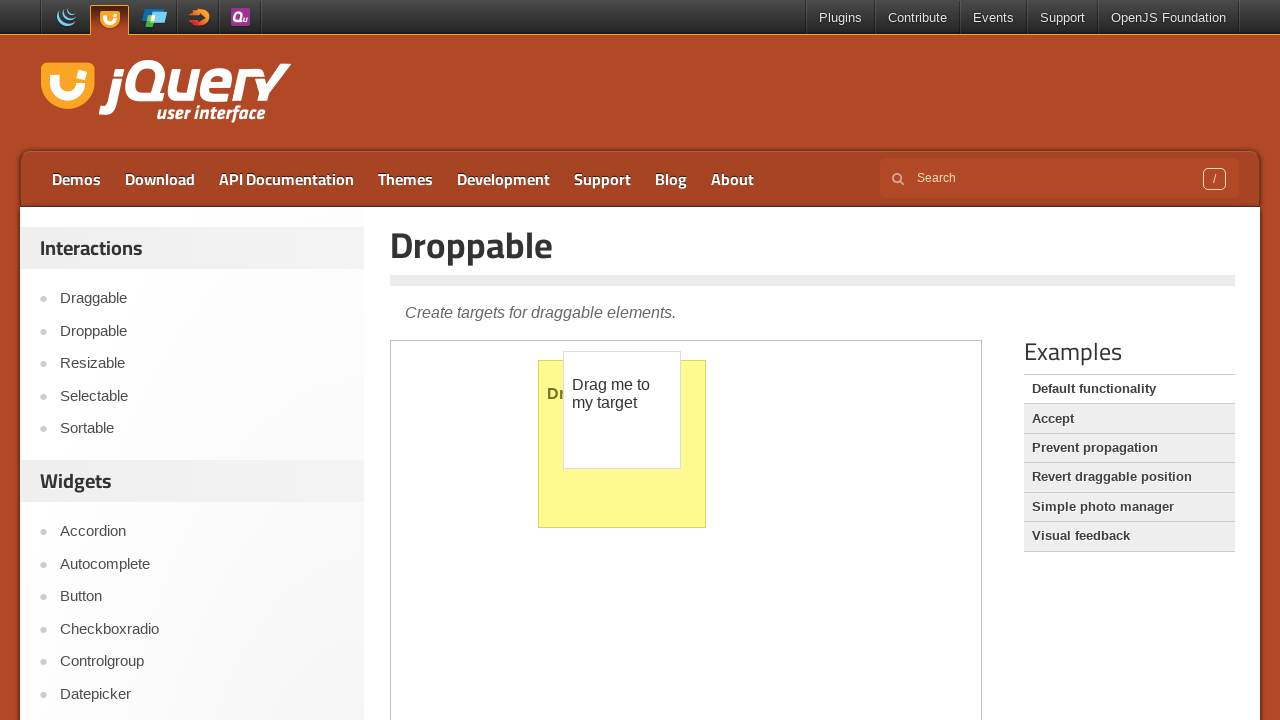

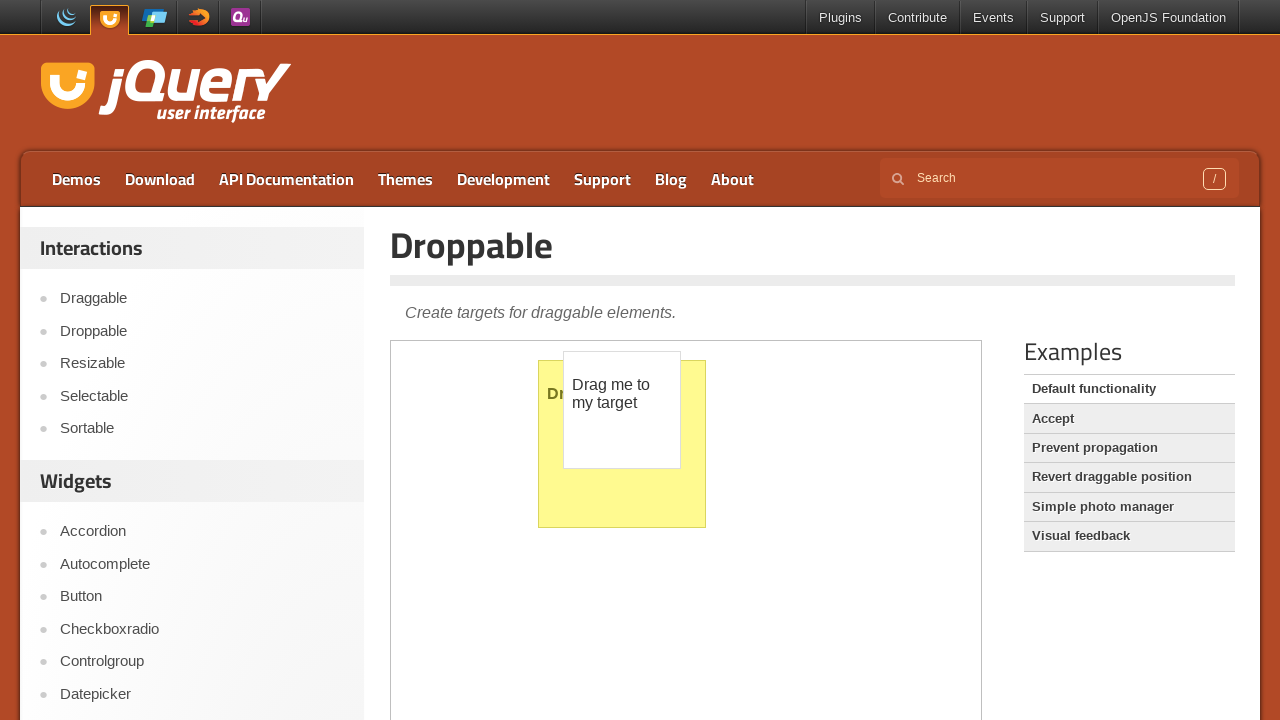